Tests signup form validation by attempting to register with an already registered email and verifying the duplicate email error message

Starting URL: https://freelance-learn-automation.vercel.app/signup

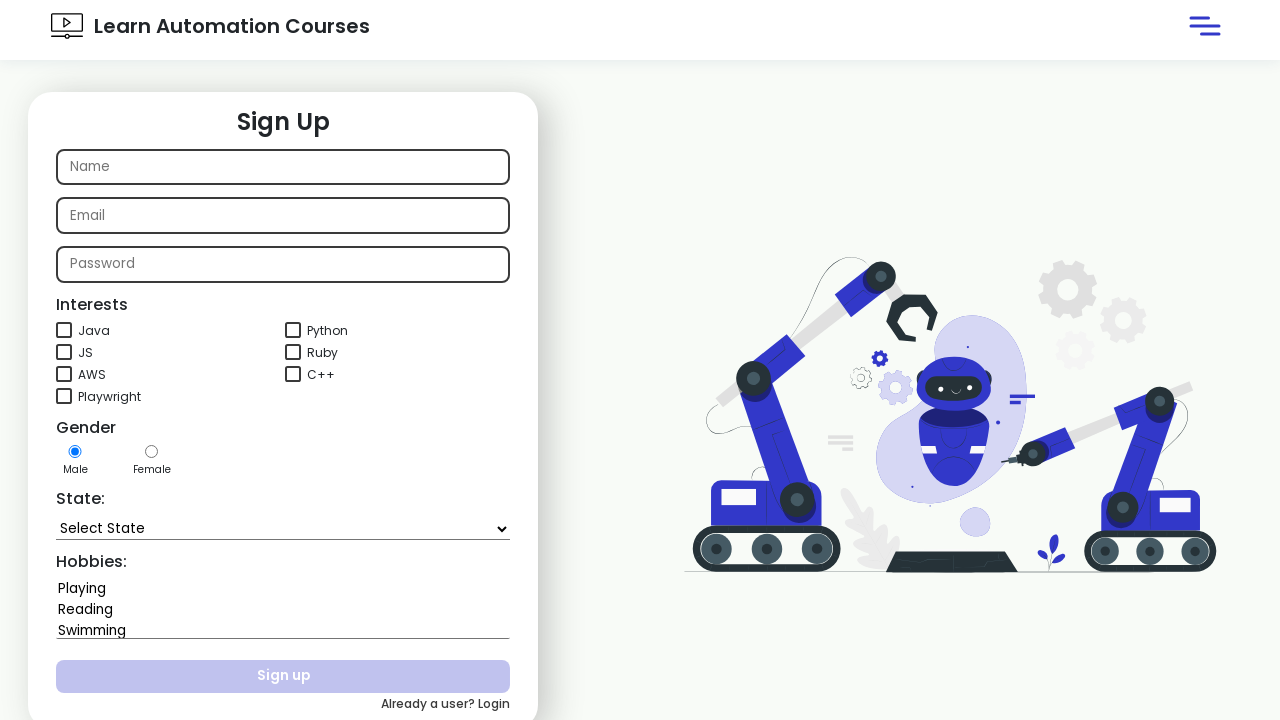

Filled name field with 'Rashmi' on internal:attr=[placeholder="Name"i]
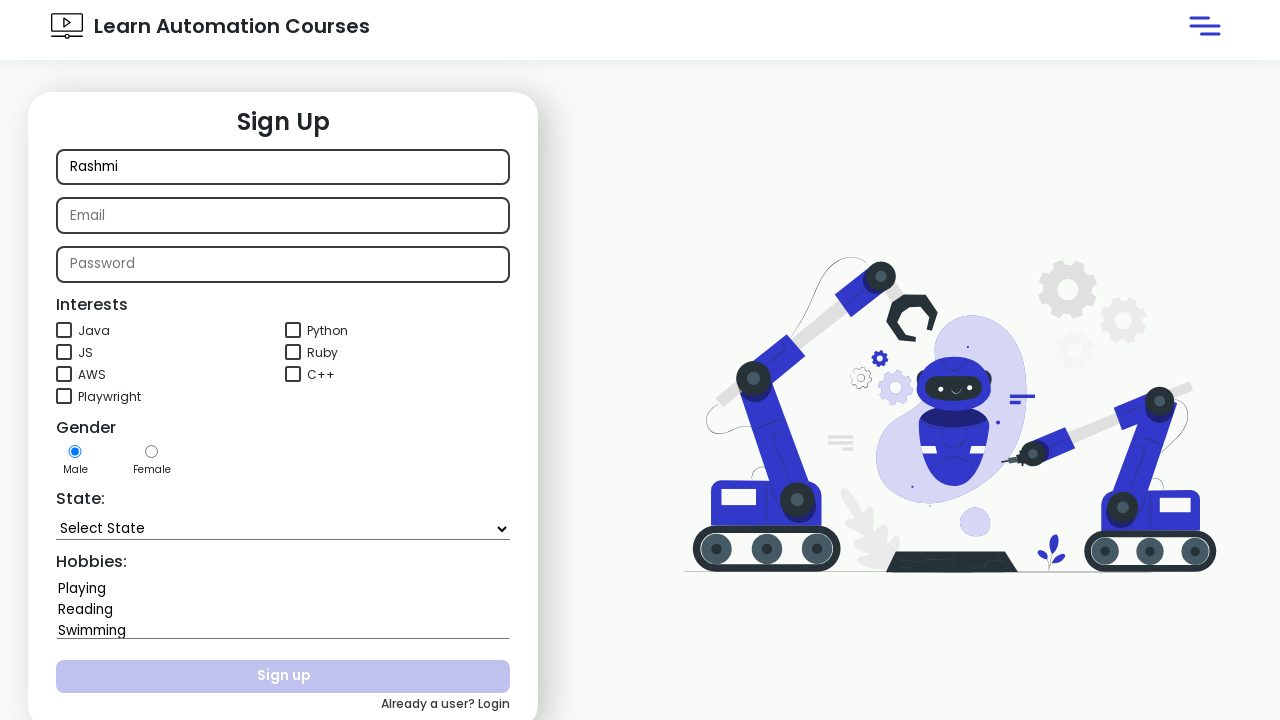

Filled email field with already registered email 'rashmi.shah3@corge.com' on internal:attr=[placeholder="Email"i]
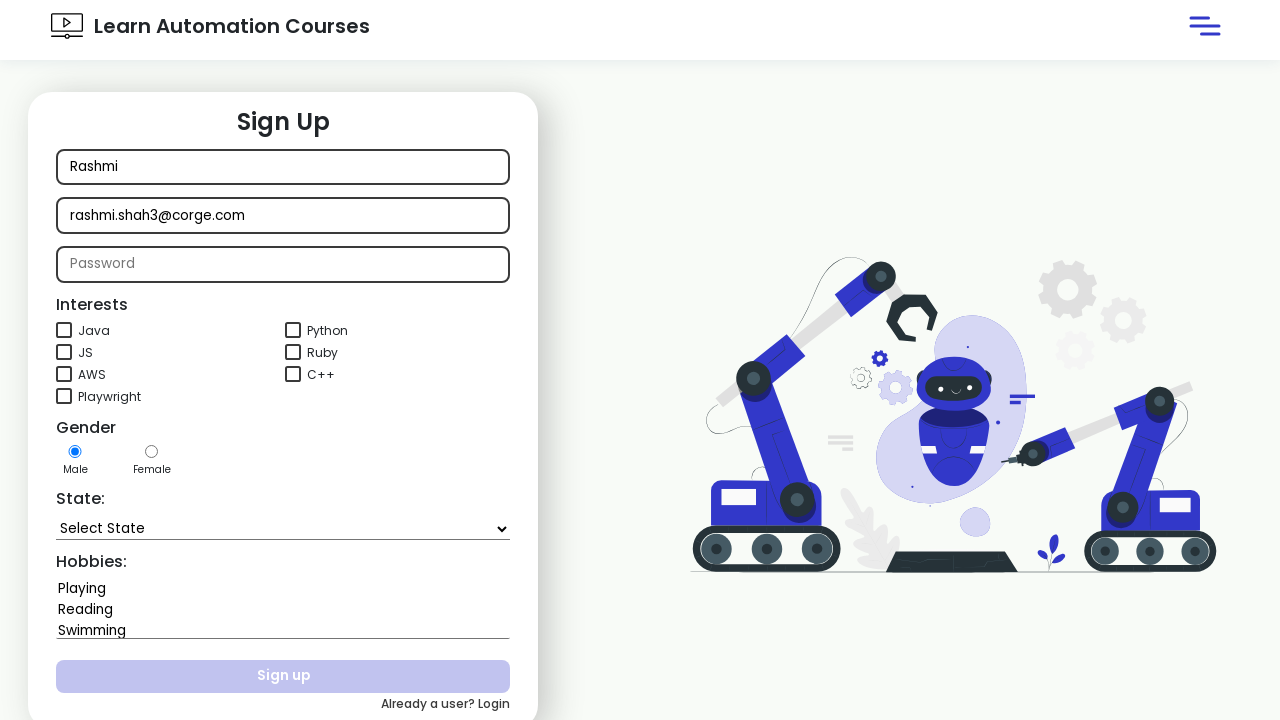

Filled password field with '123456ASdf' on internal:attr=[placeholder="Password"i]
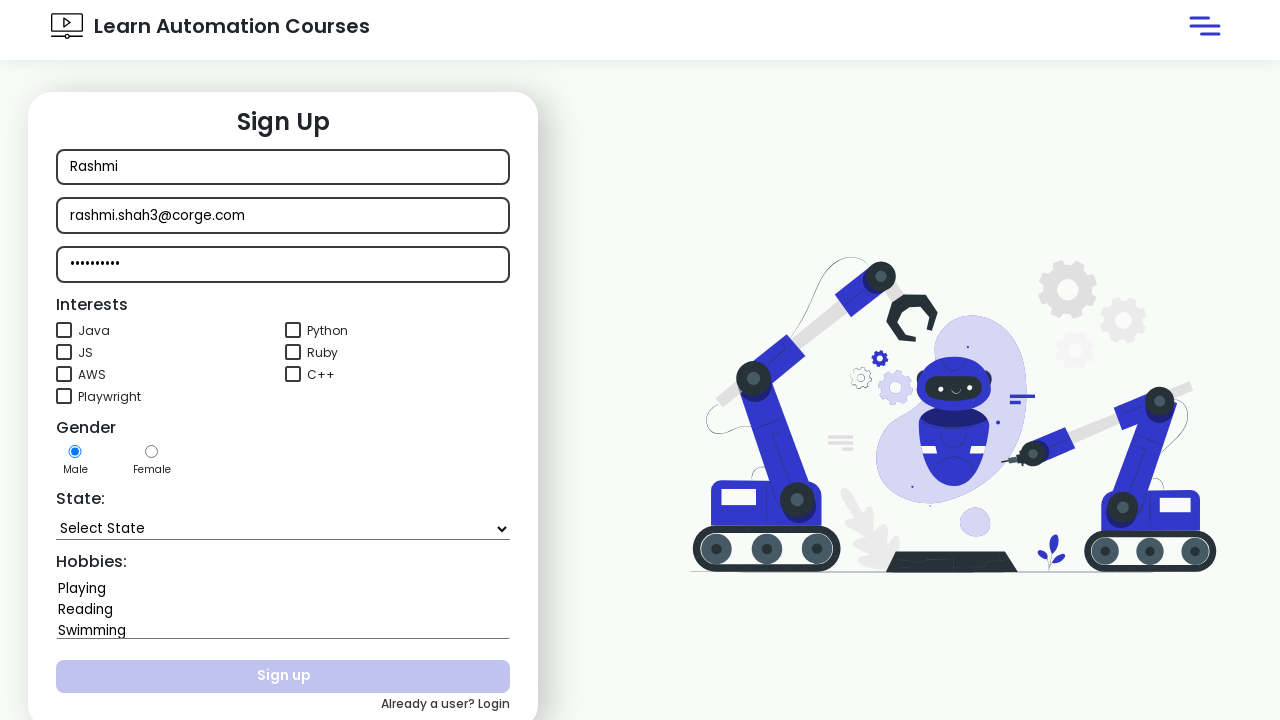

Checked terms and conditions checkbox at (293, 330) on (//input[contains(@type, 'checkbox')])[2]
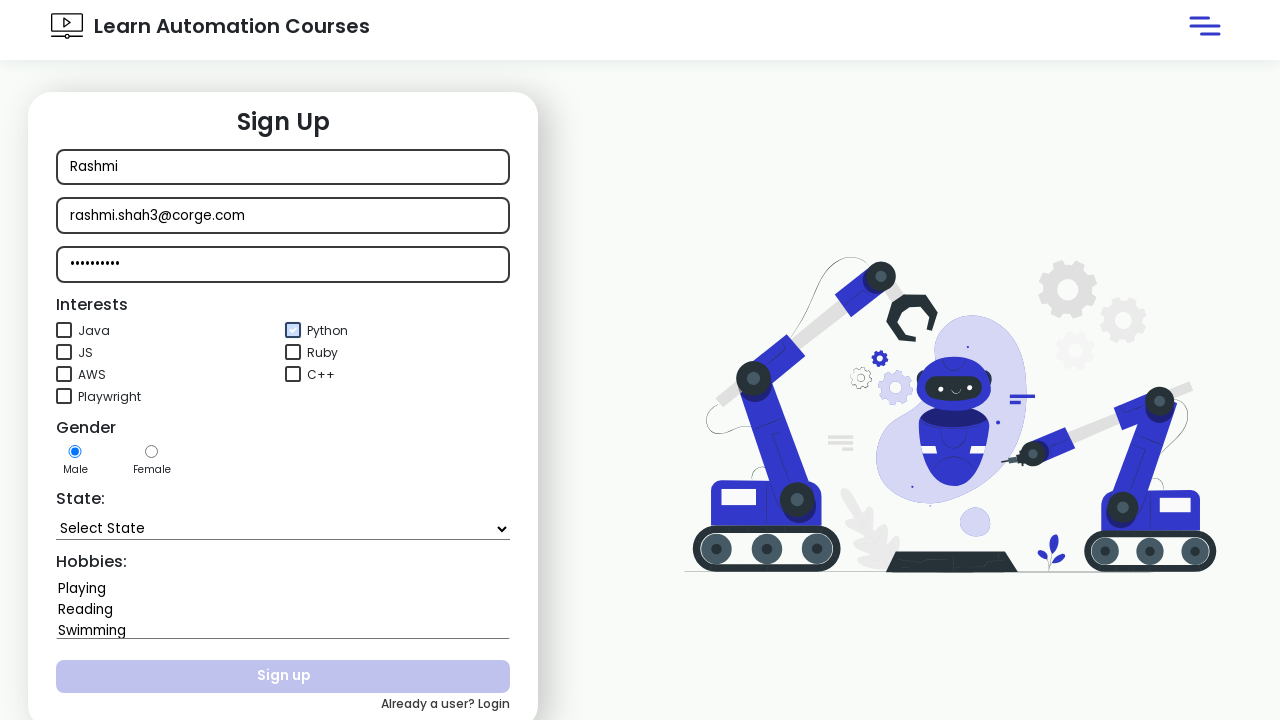

Selected female gender option at (152, 452) on #gender2
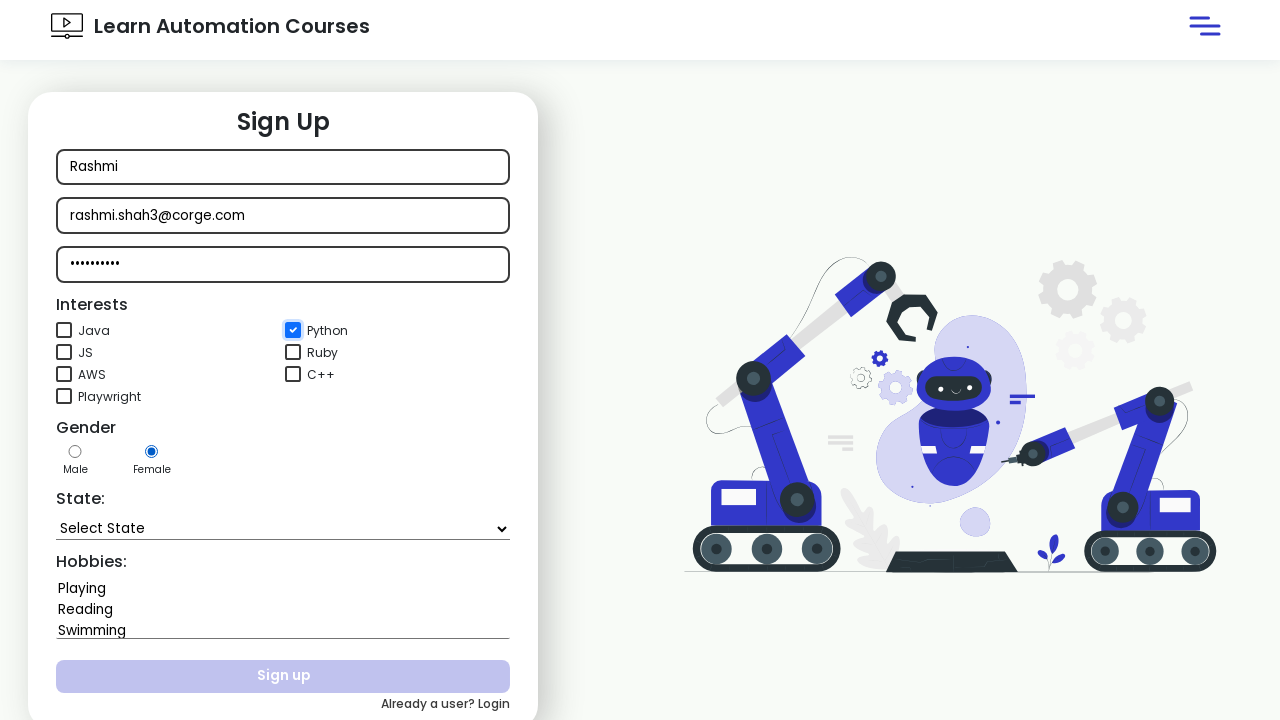

Selected 'Arunachal Pradesh' from state dropdown on #state
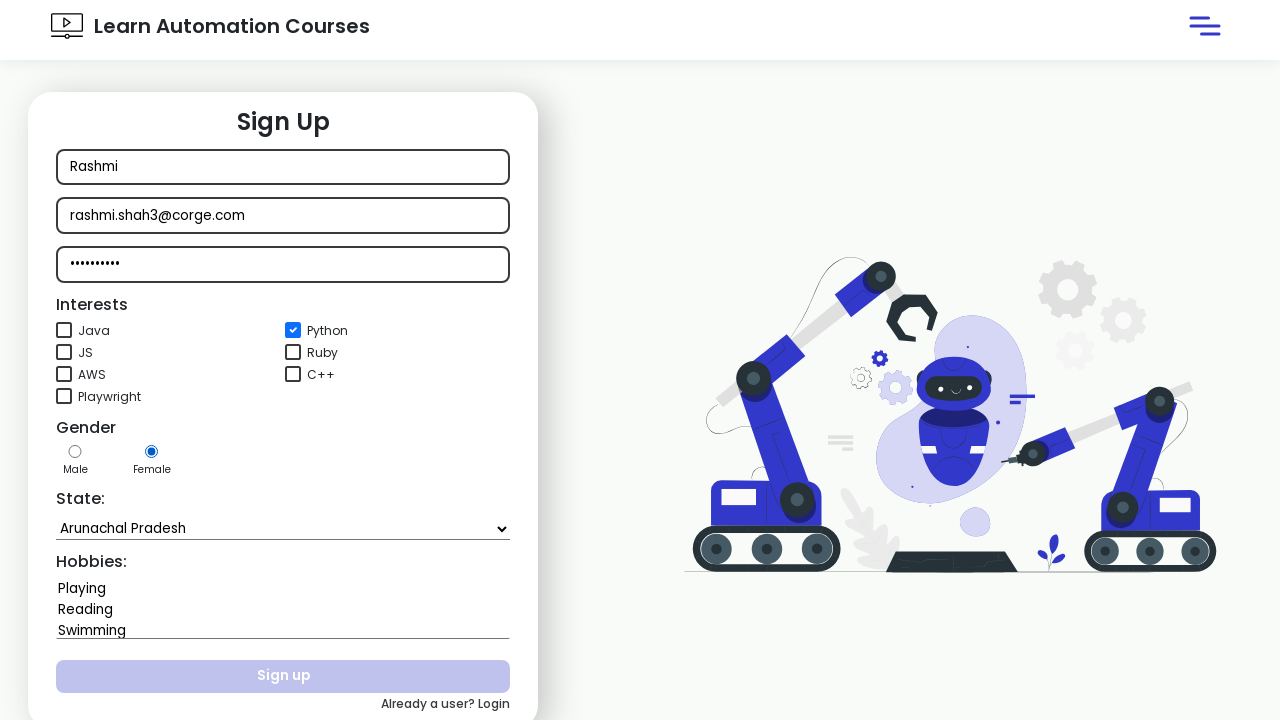

Selected 'Singing' and 'Dancing' from hobbies dropdown on #hobbies
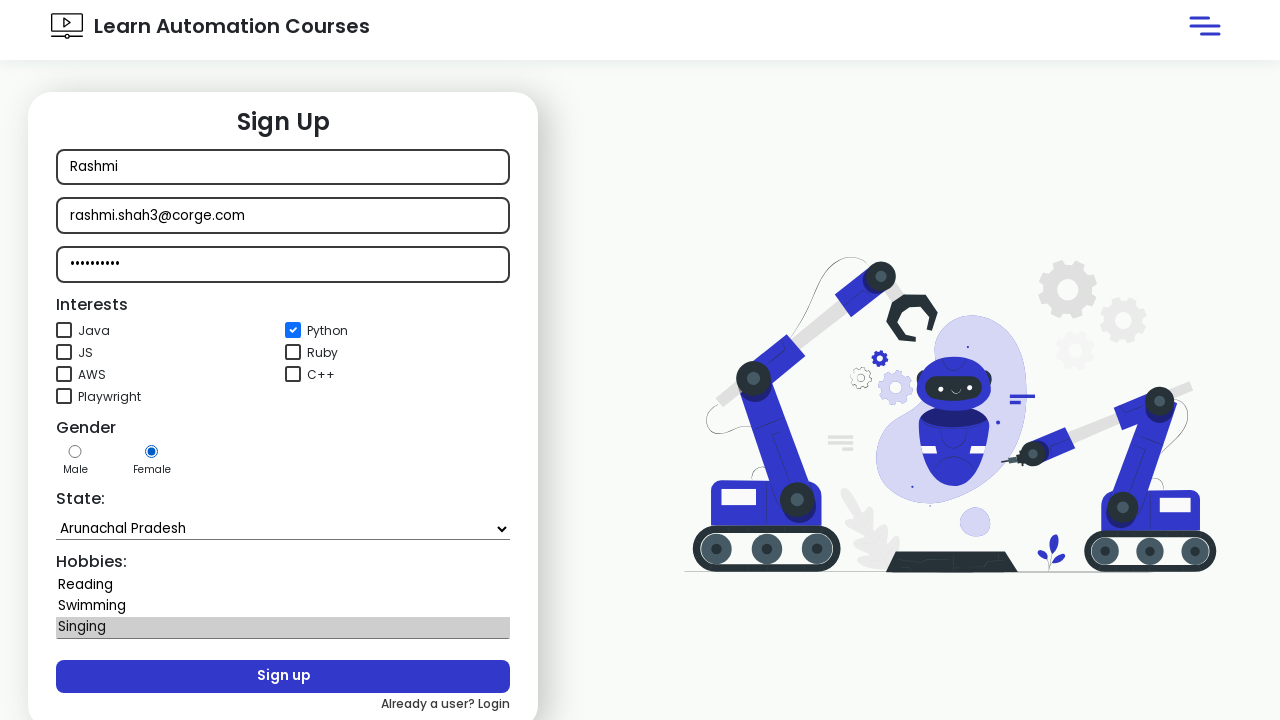

Clicked submit button to register at (283, 677) on xpath=//button[@type='submit']
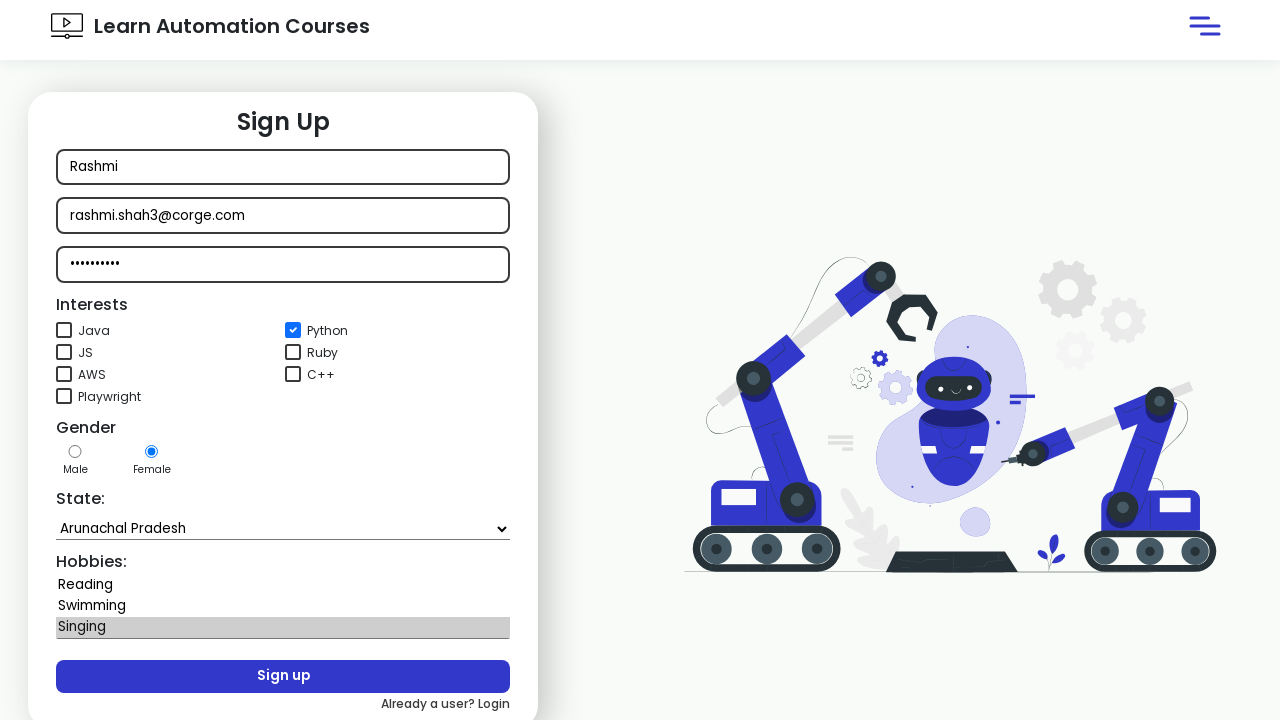

Verified duplicate email error message 'Email already registered!' is displayed
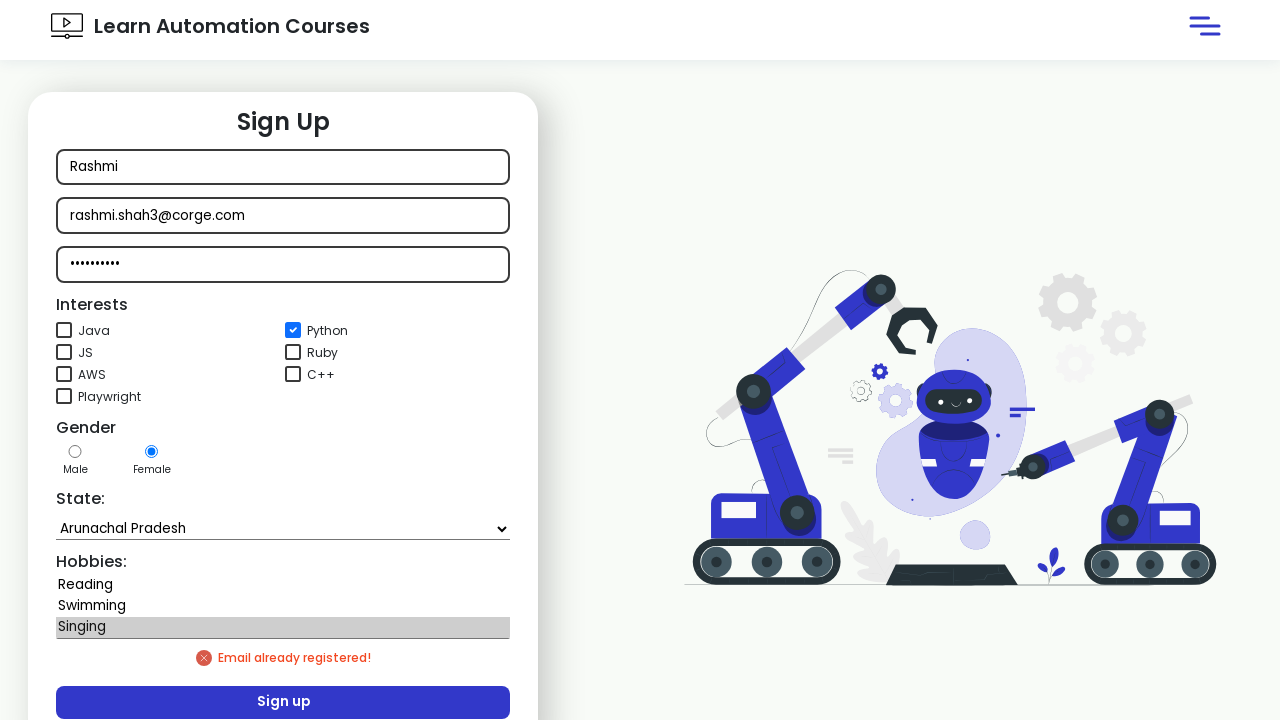

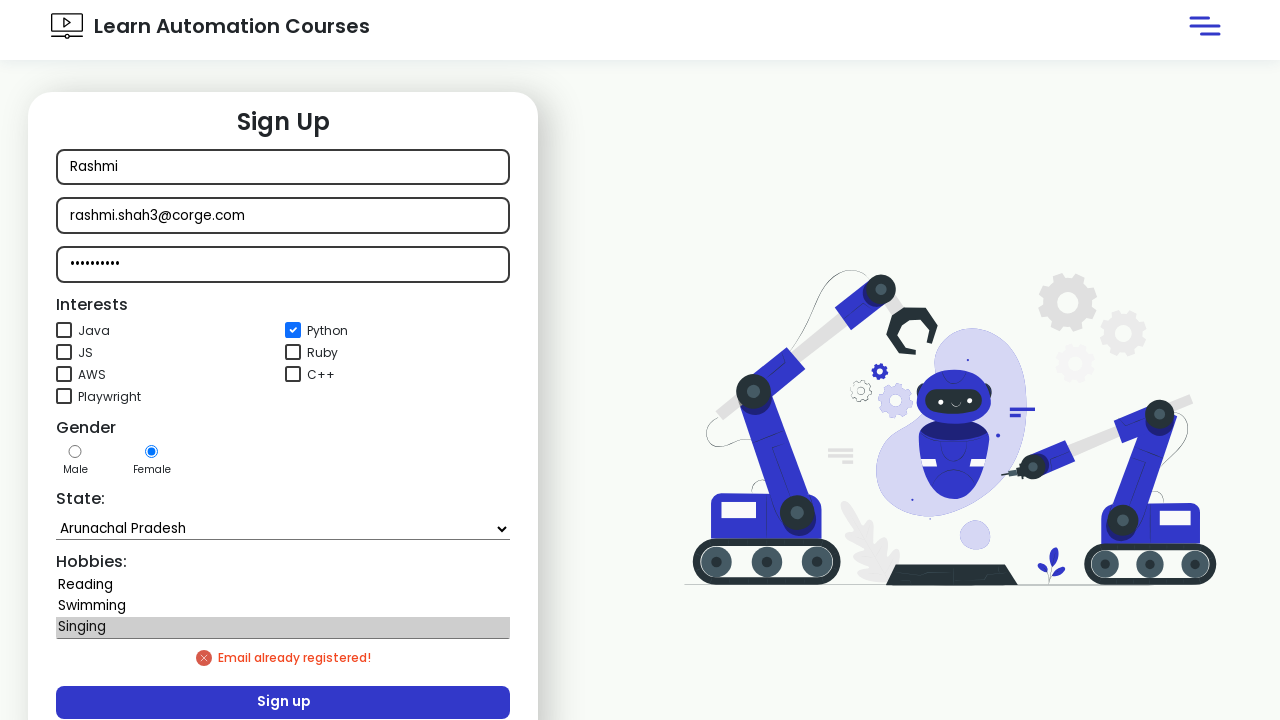